Tests that entered text is trimmed of whitespace when editing a todo

Starting URL: https://demo.playwright.dev/todomvc

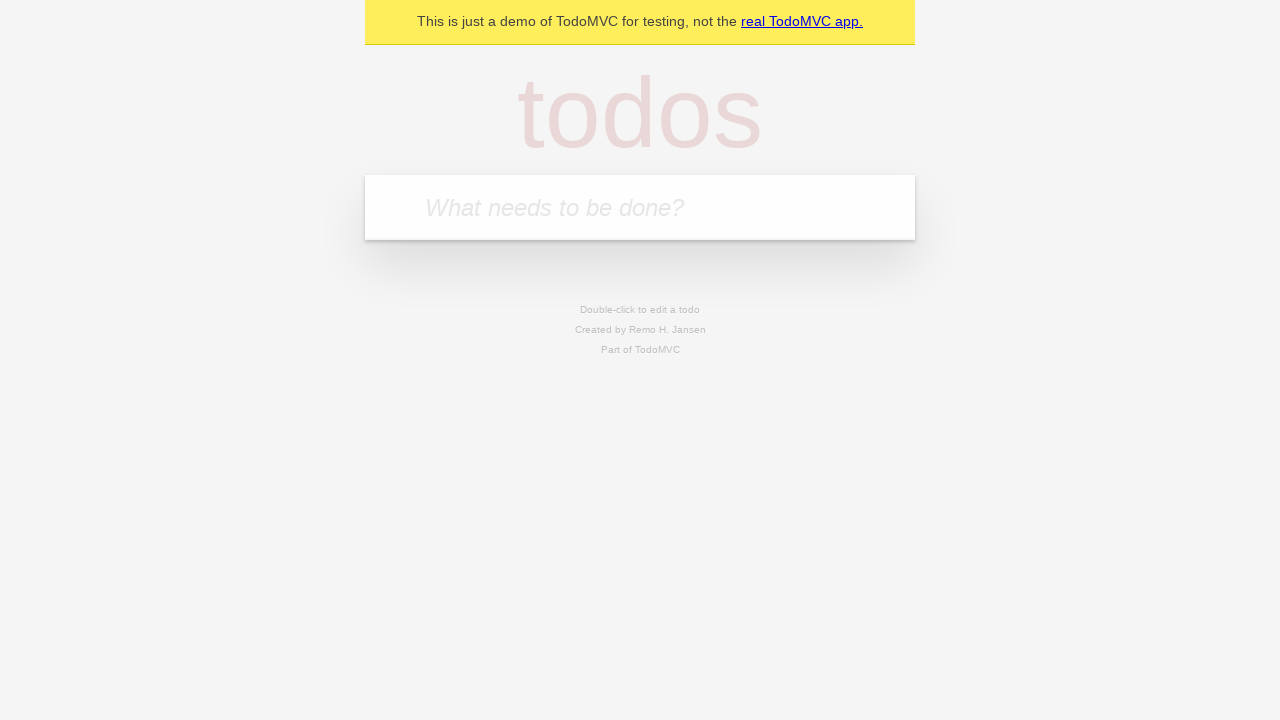

Filled todo input with 'buy some cheese' on internal:attr=[placeholder="What needs to be done?"i]
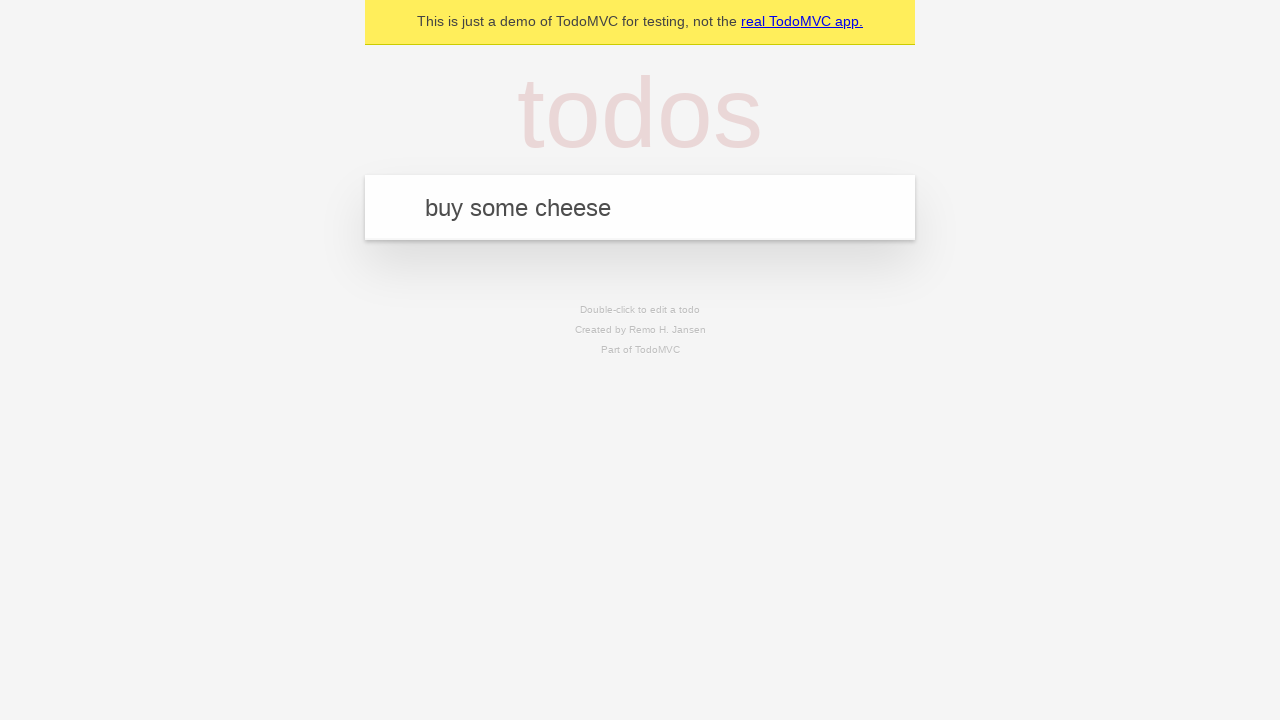

Pressed Enter to create todo 'buy some cheese' on internal:attr=[placeholder="What needs to be done?"i]
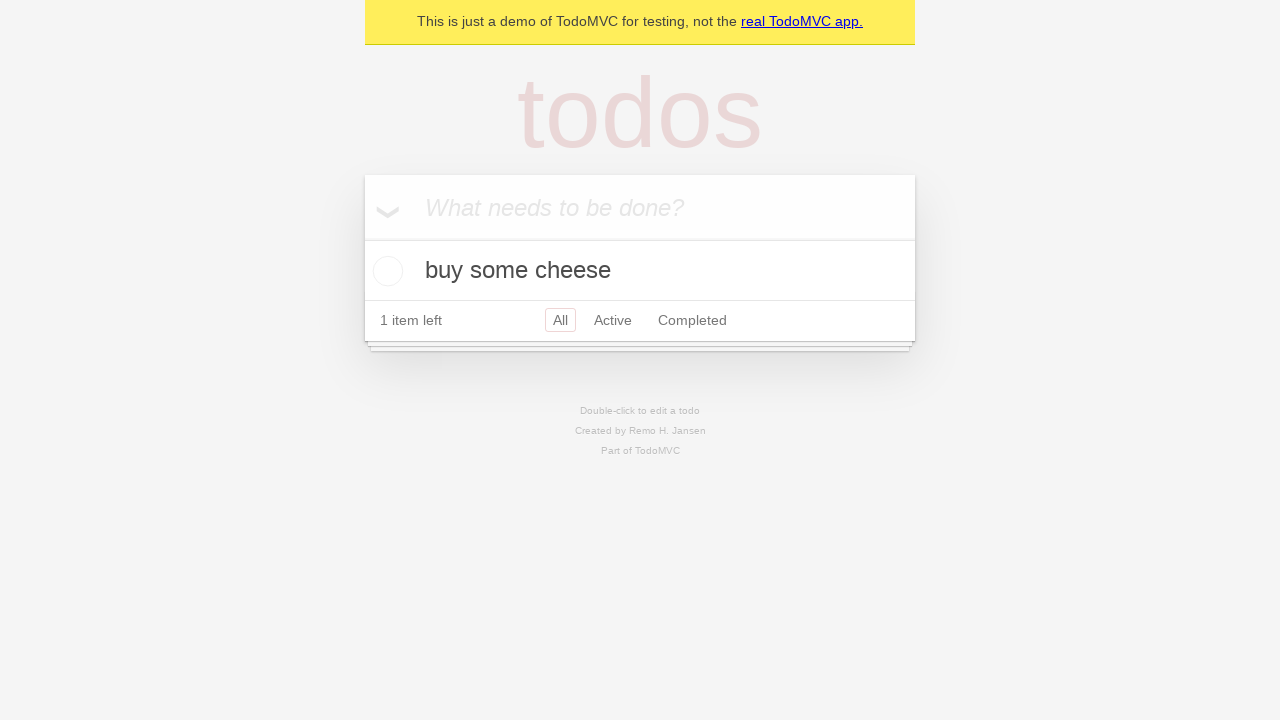

Filled todo input with 'feed the cat' on internal:attr=[placeholder="What needs to be done?"i]
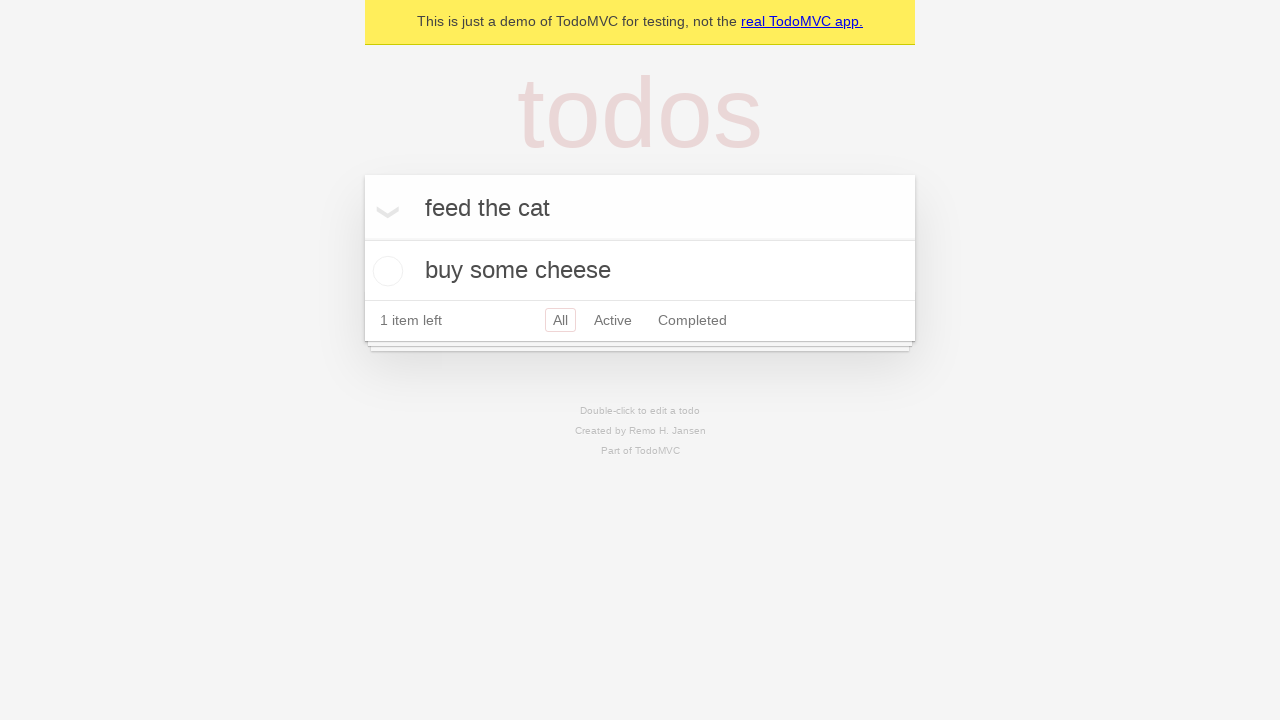

Pressed Enter to create todo 'feed the cat' on internal:attr=[placeholder="What needs to be done?"i]
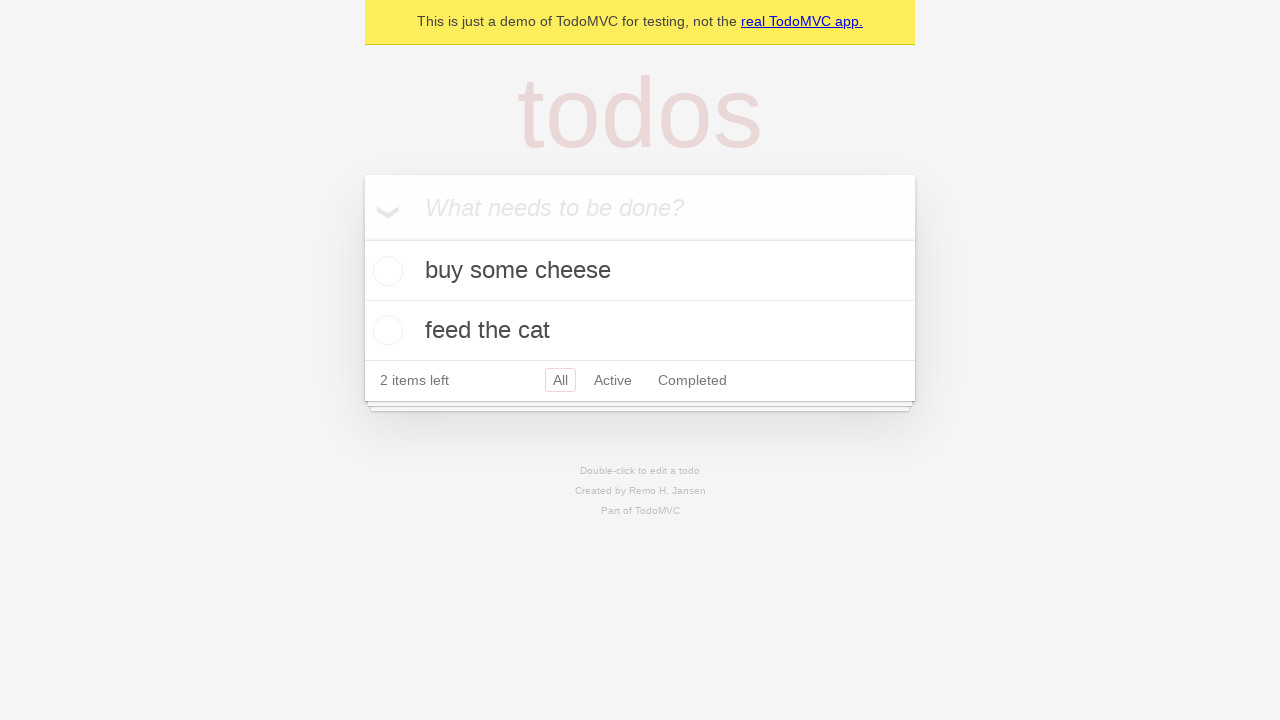

Filled todo input with 'book a doctors appointment' on internal:attr=[placeholder="What needs to be done?"i]
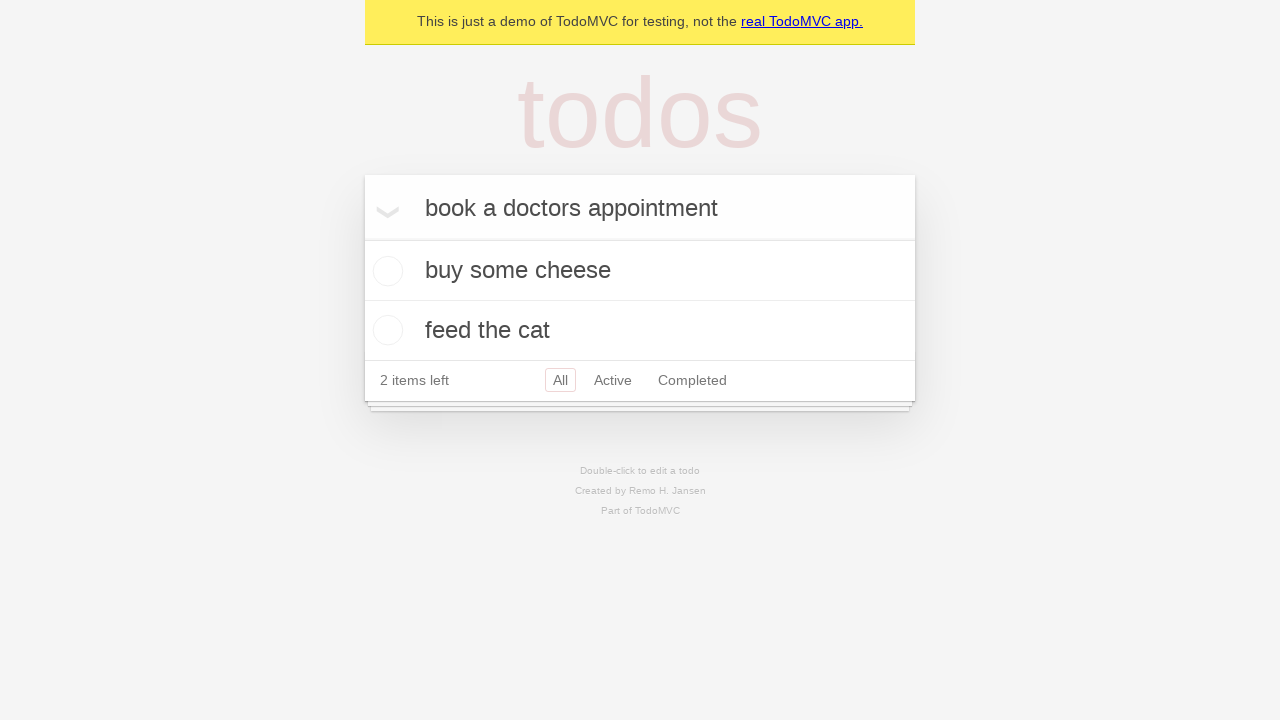

Pressed Enter to create todo 'book a doctors appointment' on internal:attr=[placeholder="What needs to be done?"i]
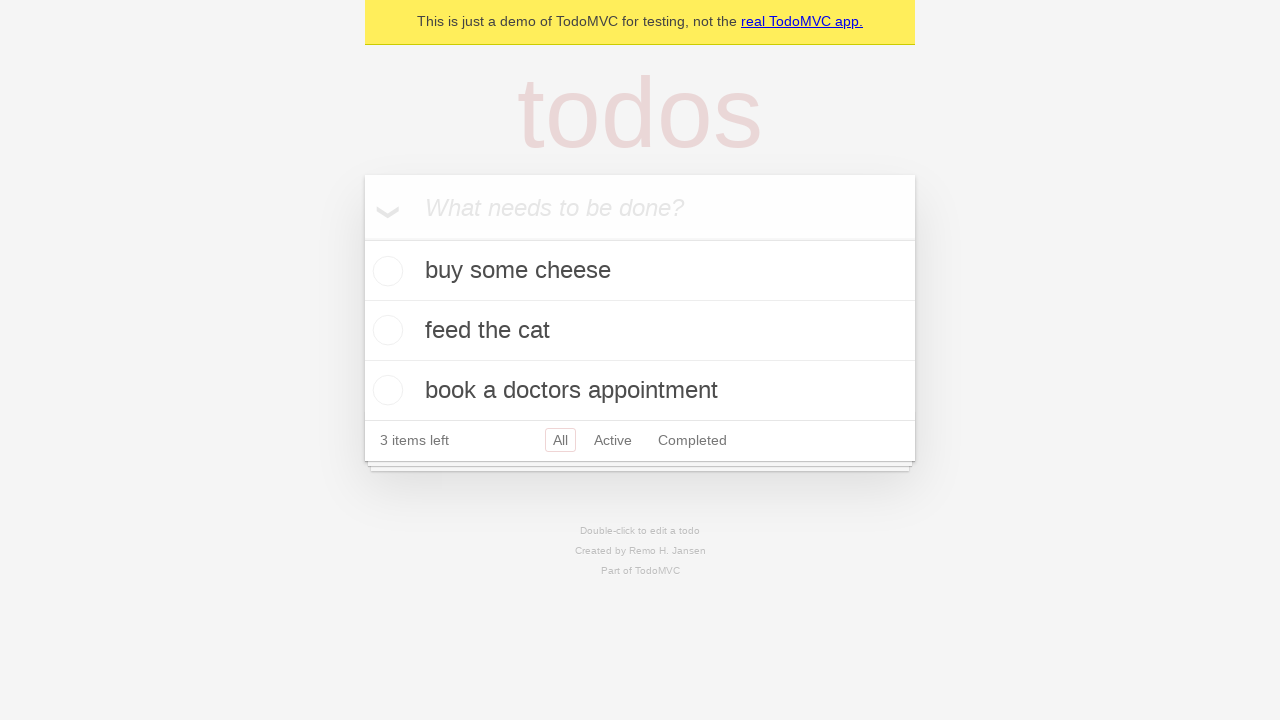

Retrieved all todo items
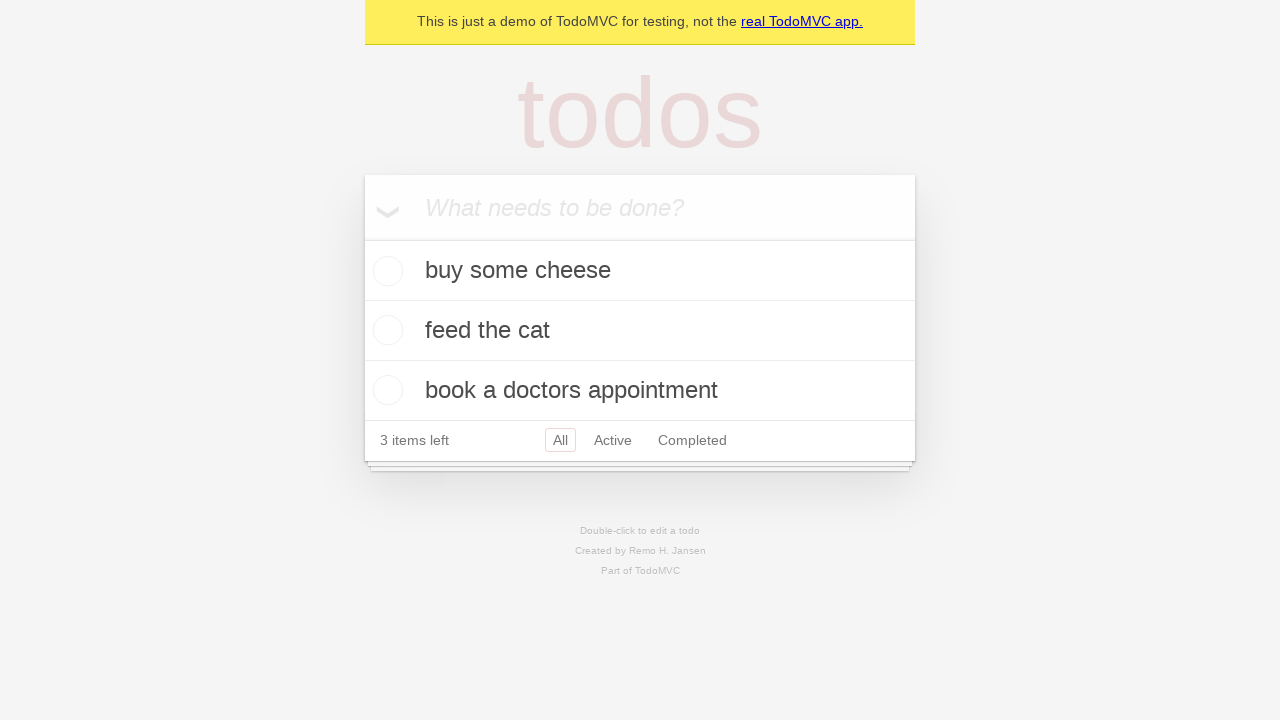

Double-clicked second todo item to enter edit mode at (640, 331) on internal:testid=[data-testid="todo-item"s] >> nth=1
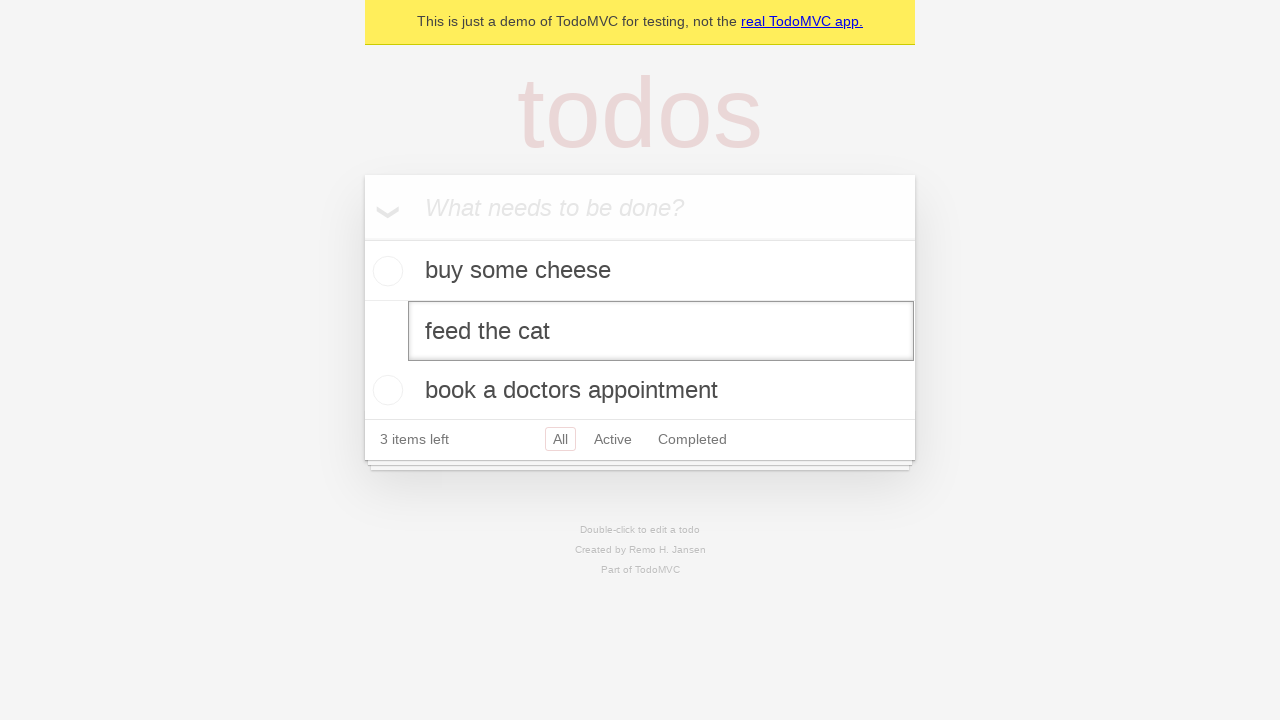

Filled edit field with text containing leading and trailing whitespace on internal:testid=[data-testid="todo-item"s] >> nth=1 >> internal:role=textbox[nam
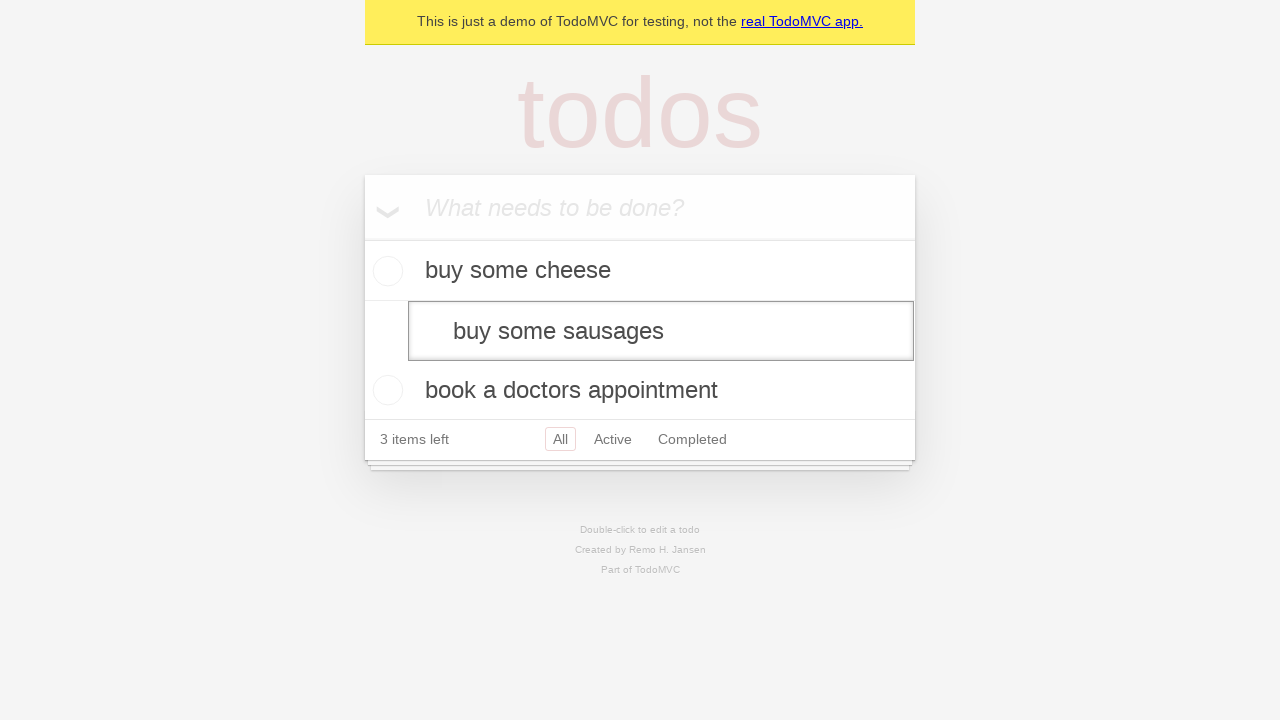

Pressed Enter to confirm edit and verify whitespace is trimmed on internal:testid=[data-testid="todo-item"s] >> nth=1 >> internal:role=textbox[nam
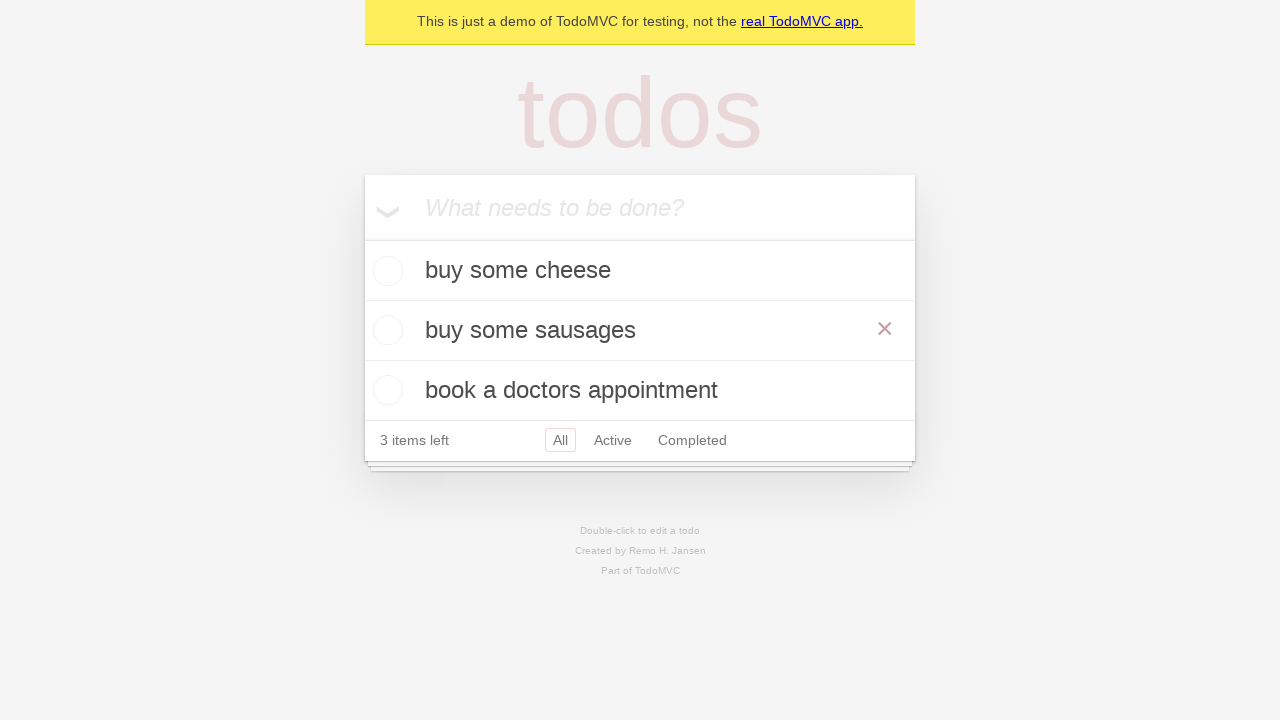

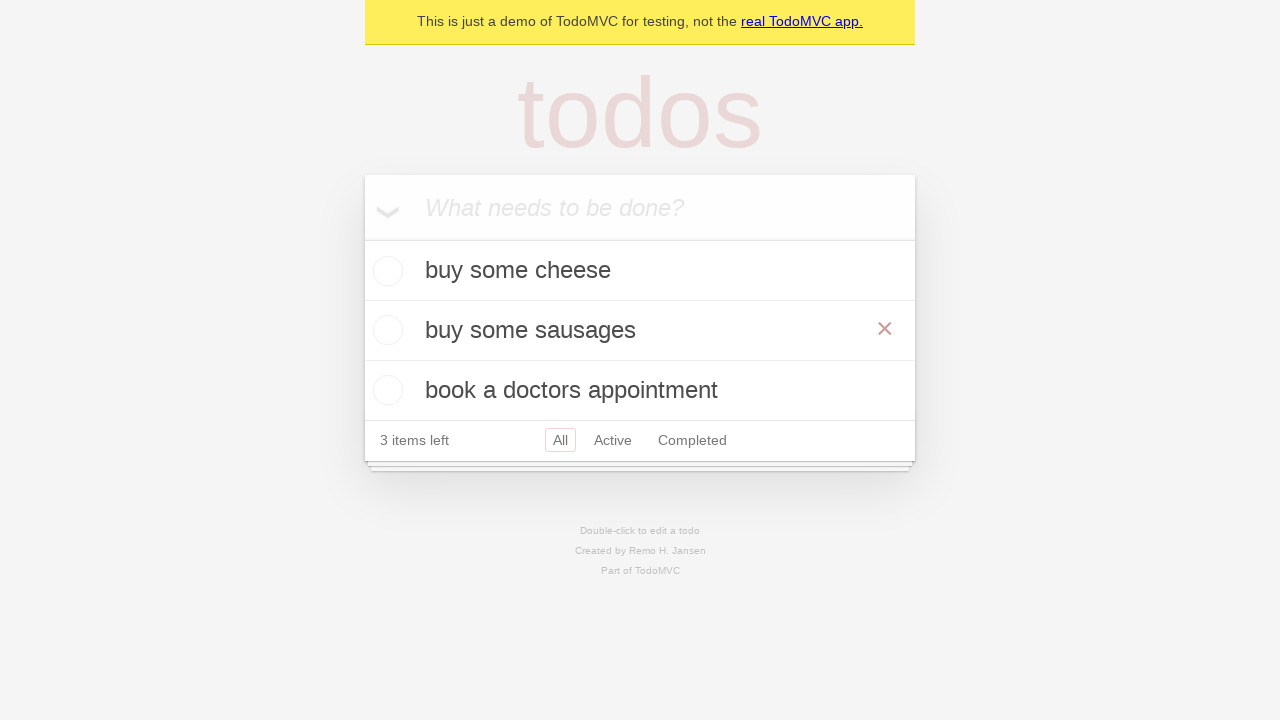